Tests the select dropdown functionality on a web form by selecting options by index and value, and verifying the selections

Starting URL: https://bonigarcia.dev/selenium-webdriver-java/

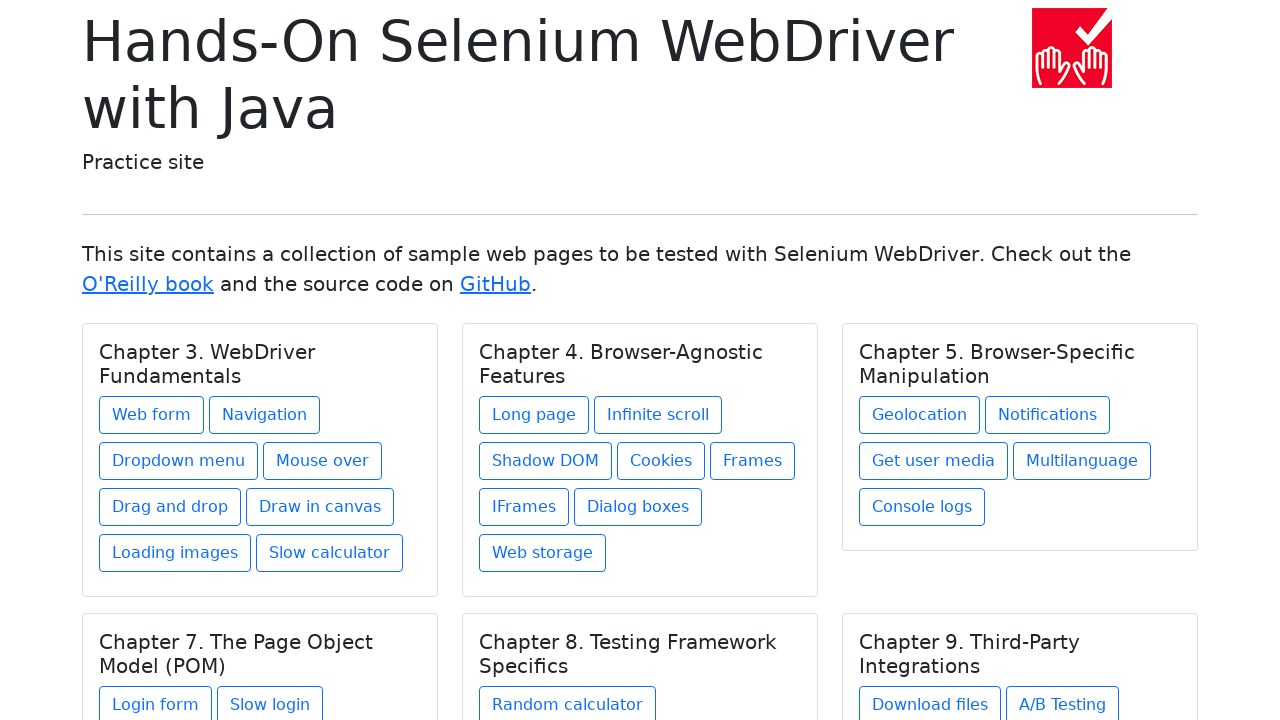

Navigated to starting URL
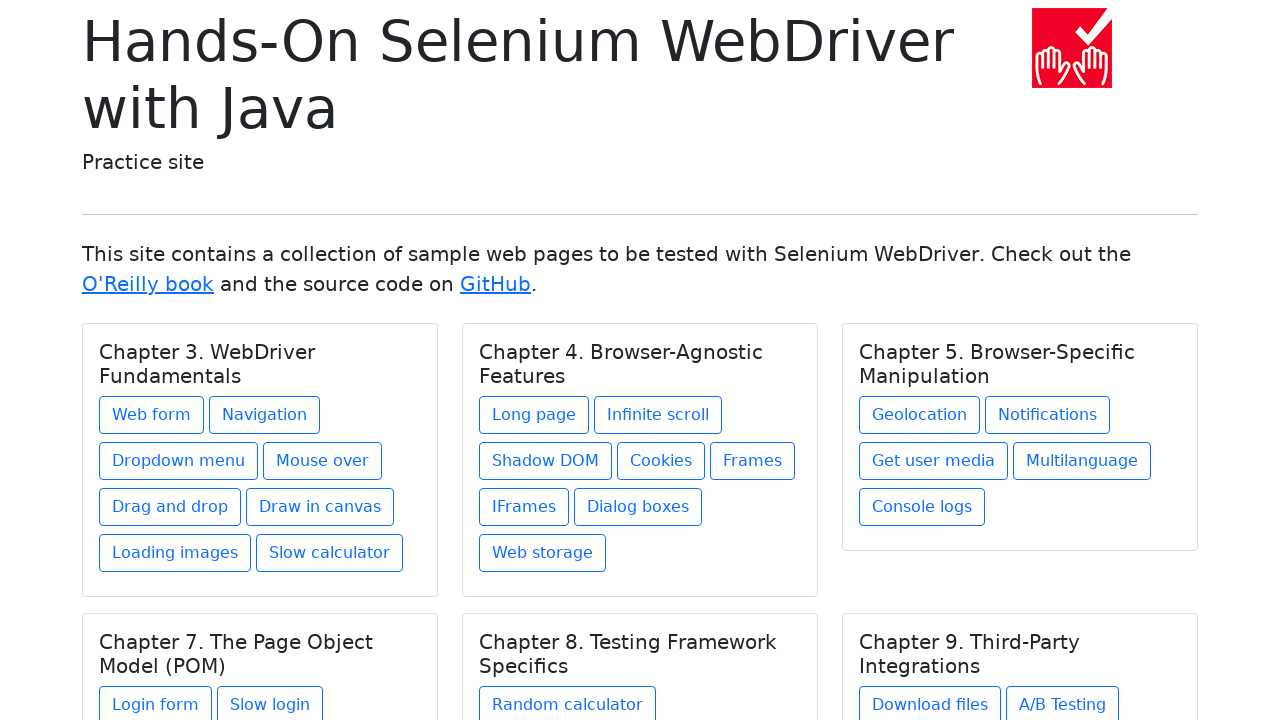

Clicked on web form link at (152, 415) on a[href='web-form.html']
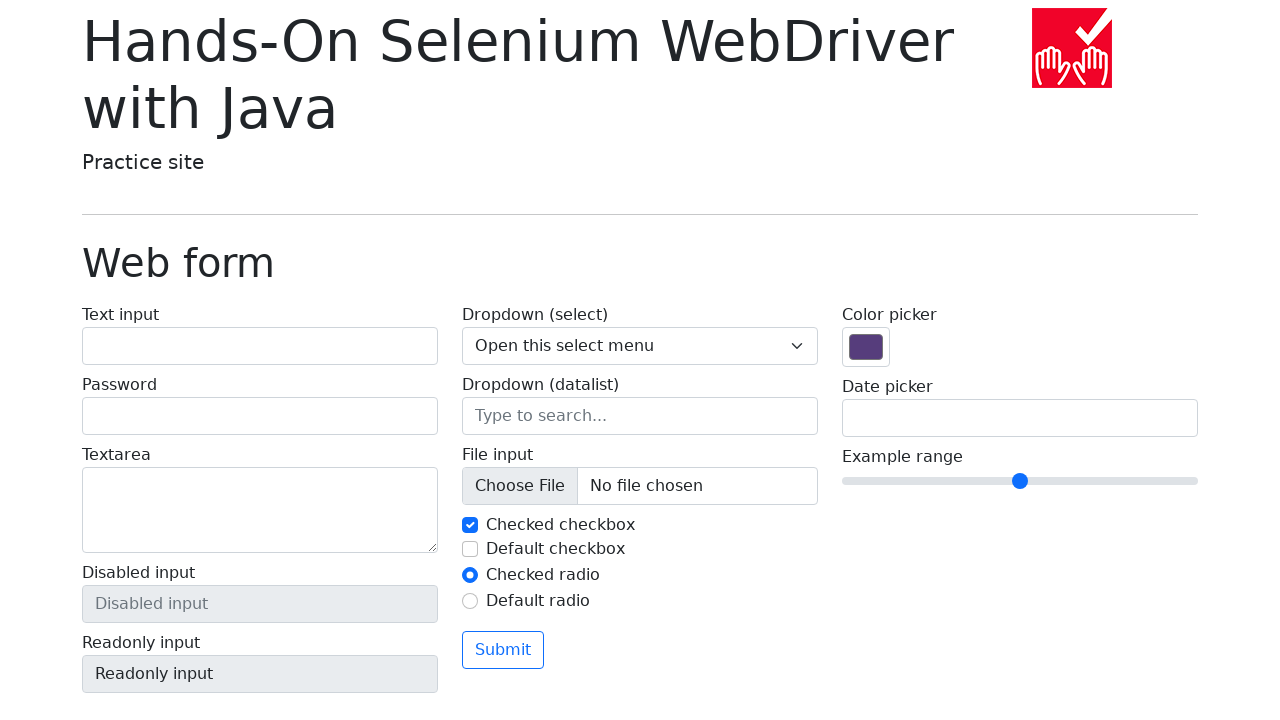

Web form select dropdown loaded
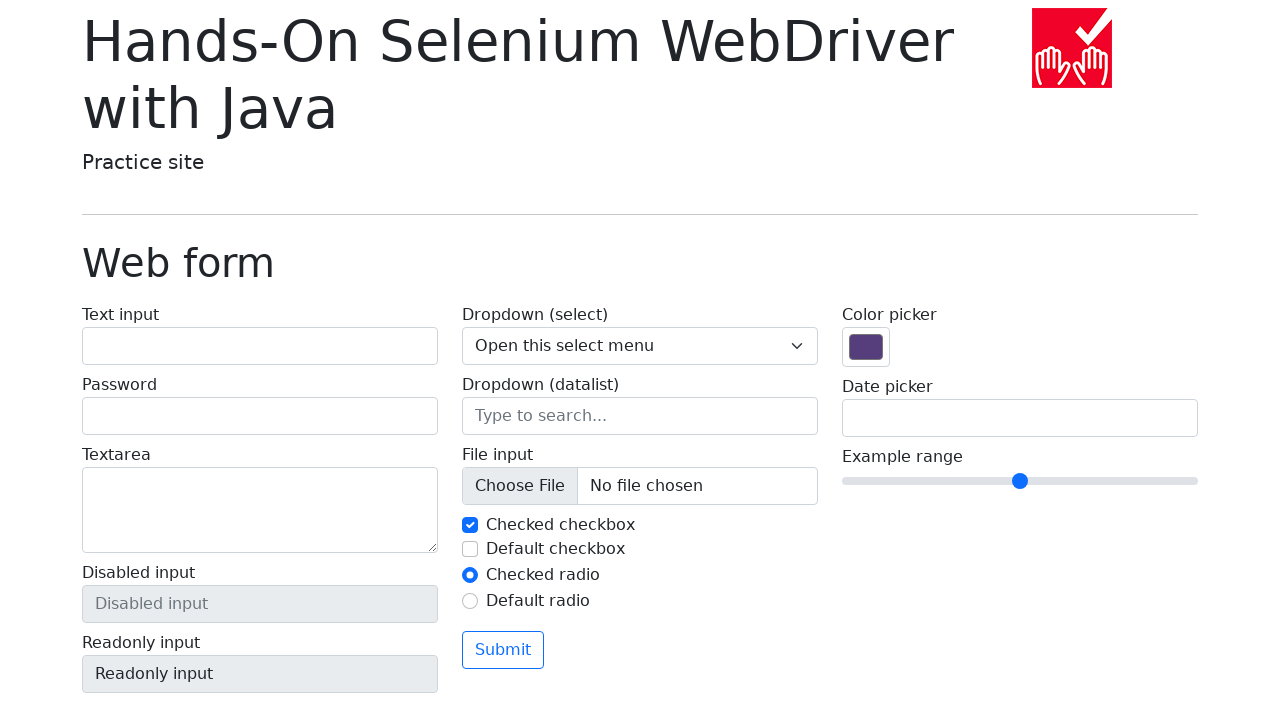

Selected dropdown option by index 2 (Two) on select[name='my-select']
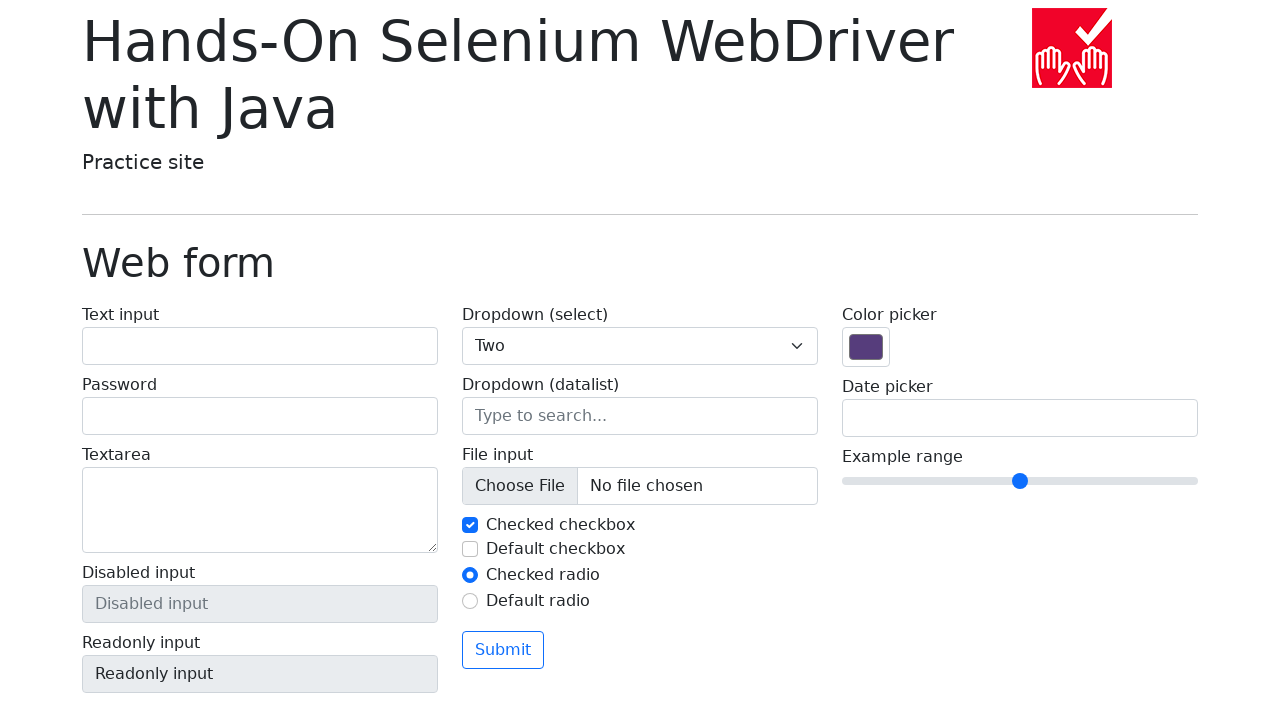

Selected dropdown option by value '3' (Three) on select[name='my-select']
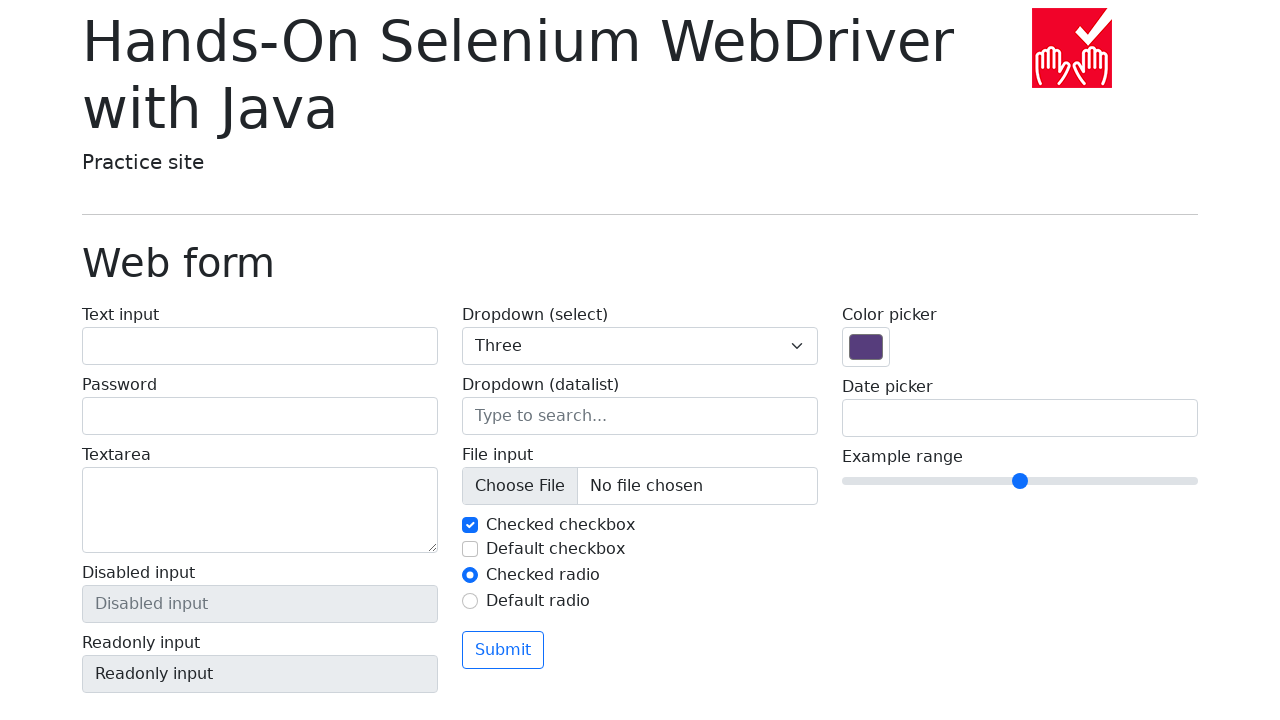

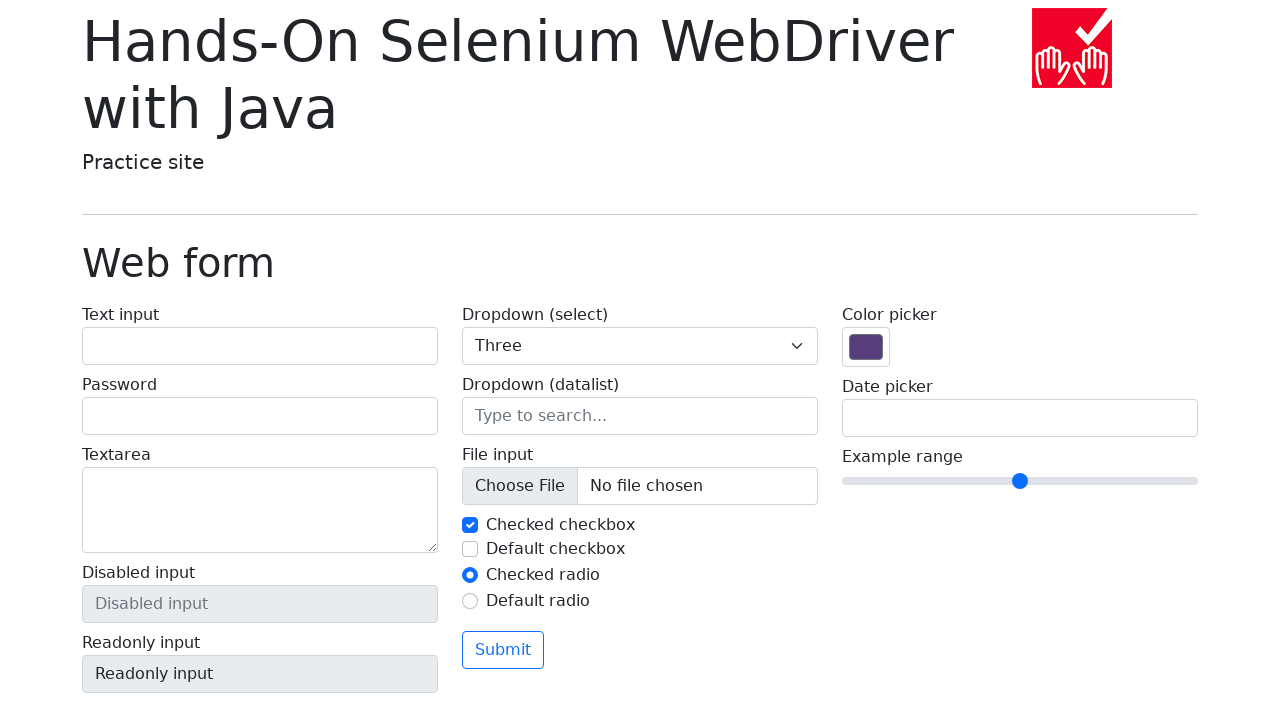